Tests that the fabricante (manufacturer) field accepts input by entering numeric characters

Starting URL: https://carros-crud.vercel.app/

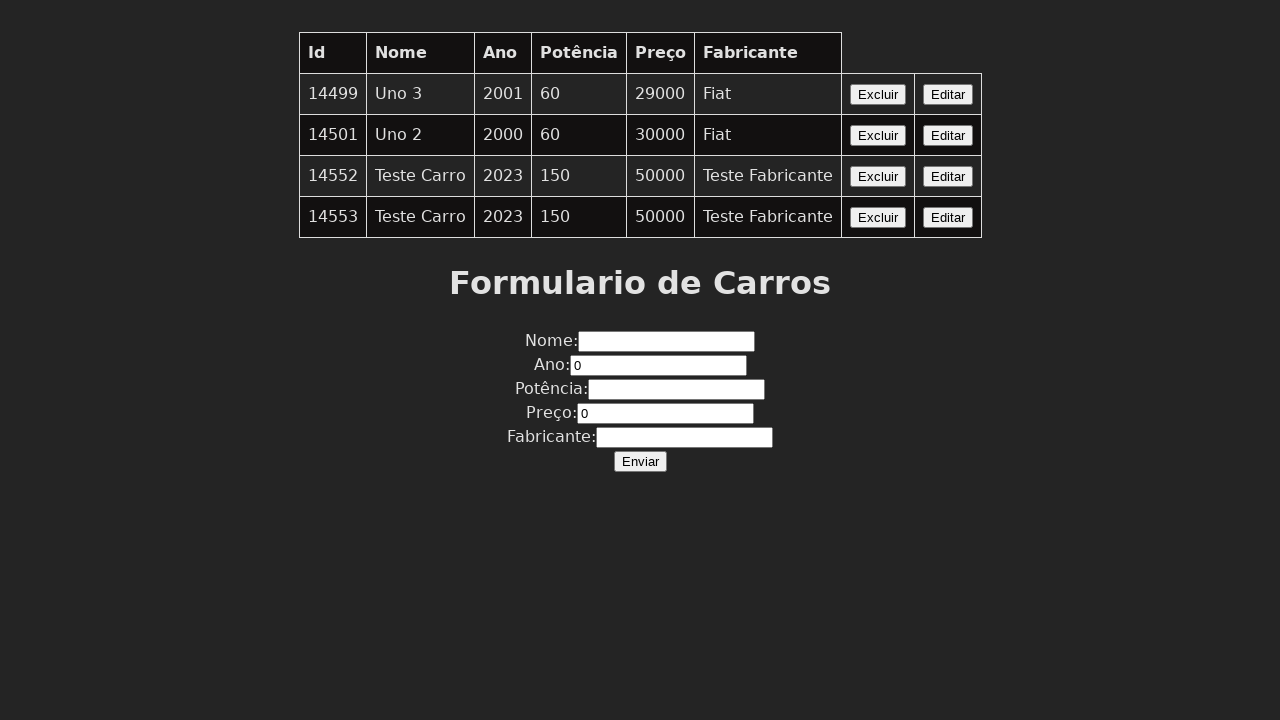

Filled fabricante field with numeric characters '123' on input[name='fabricante']
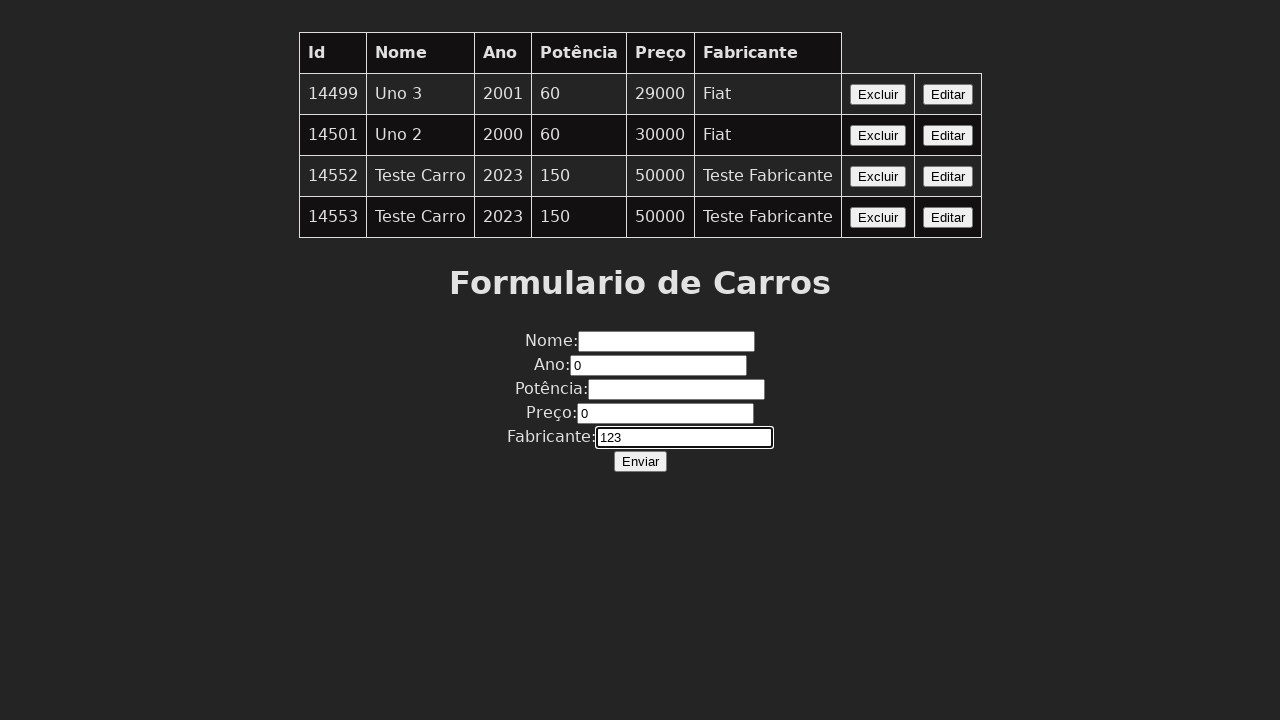

Retrieved the entered value from fabricante field
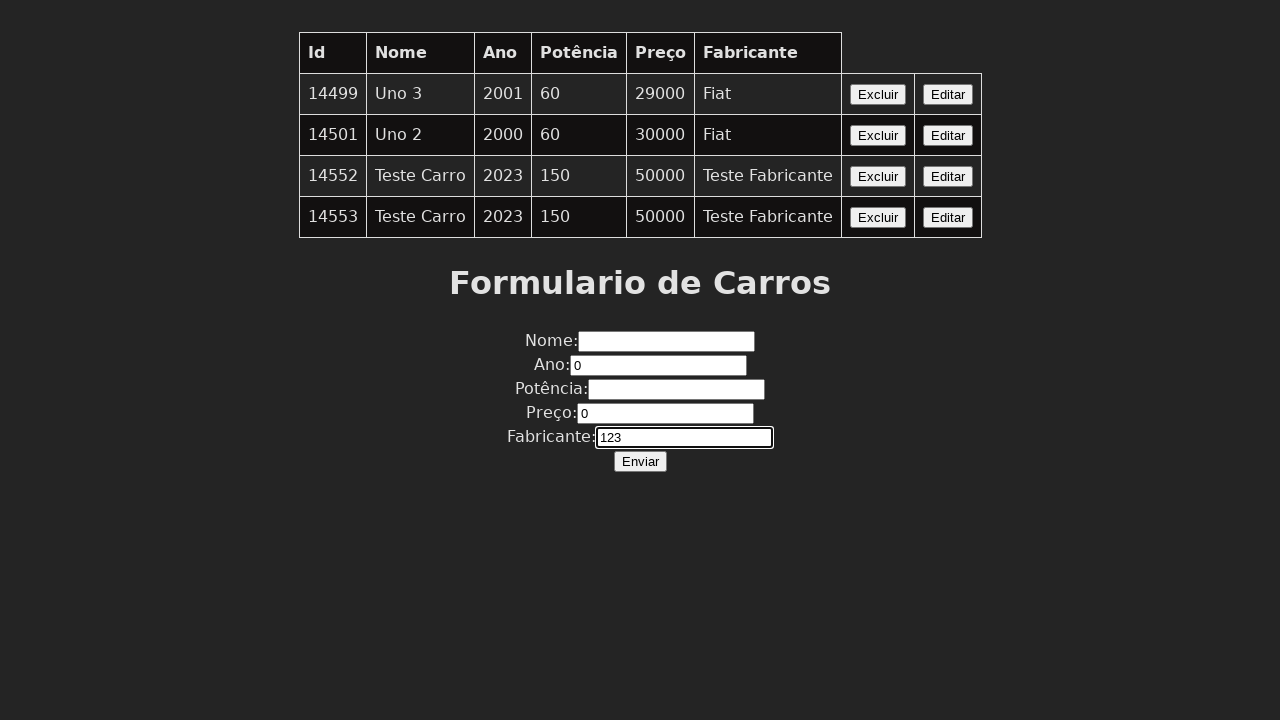

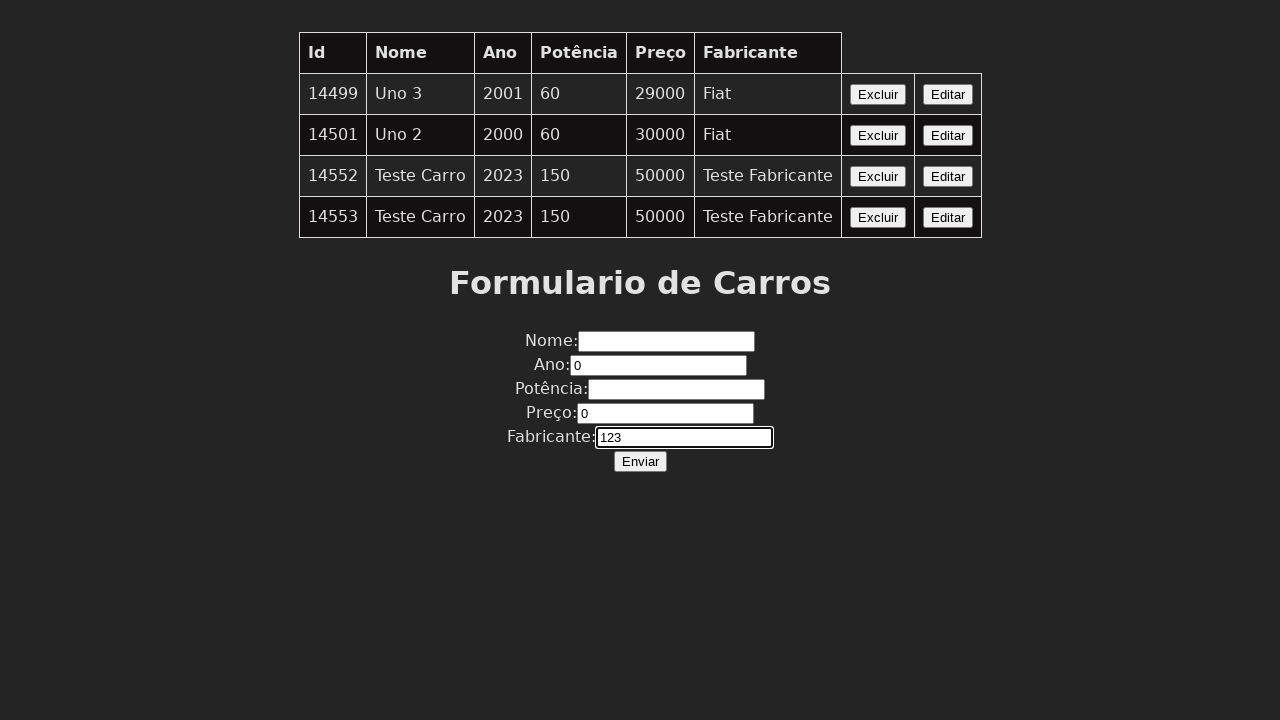